Tests that the complete all checkbox updates state when individual items are completed or cleared

Starting URL: https://demo.playwright.dev/todomvc

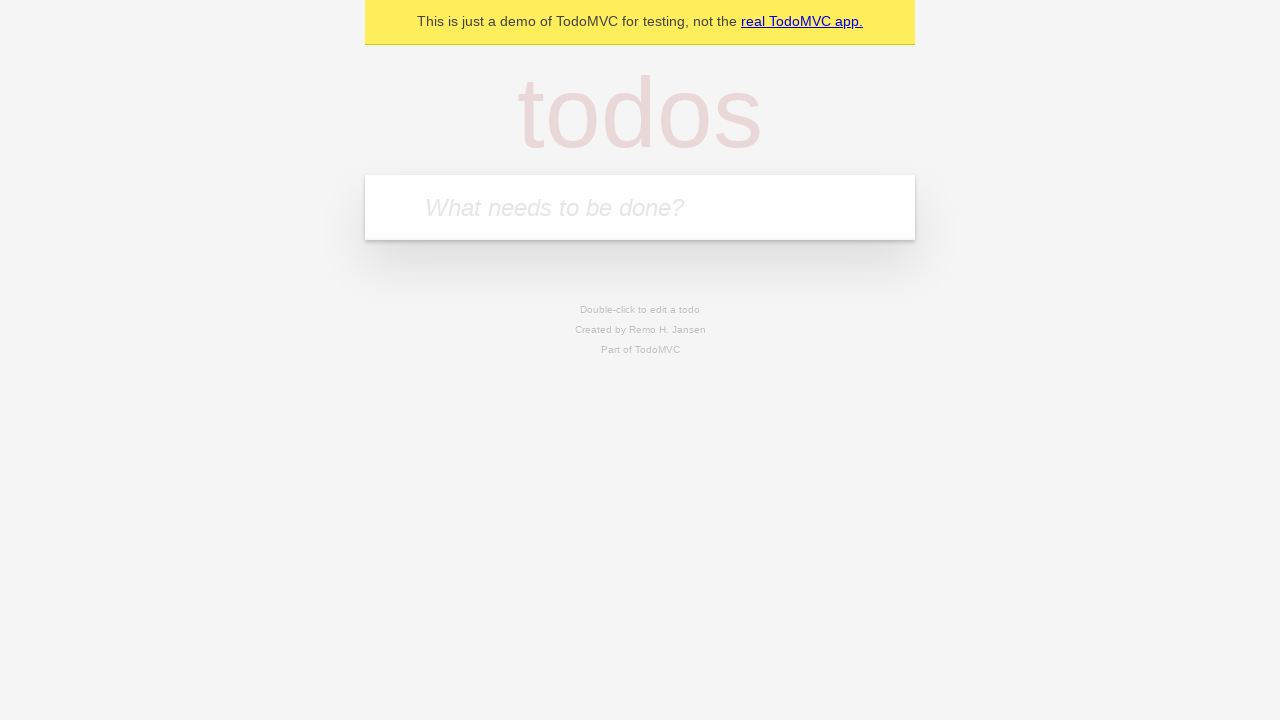

Filled todo input with 'buy some cheese' on internal:attr=[placeholder="What needs to be done?"i]
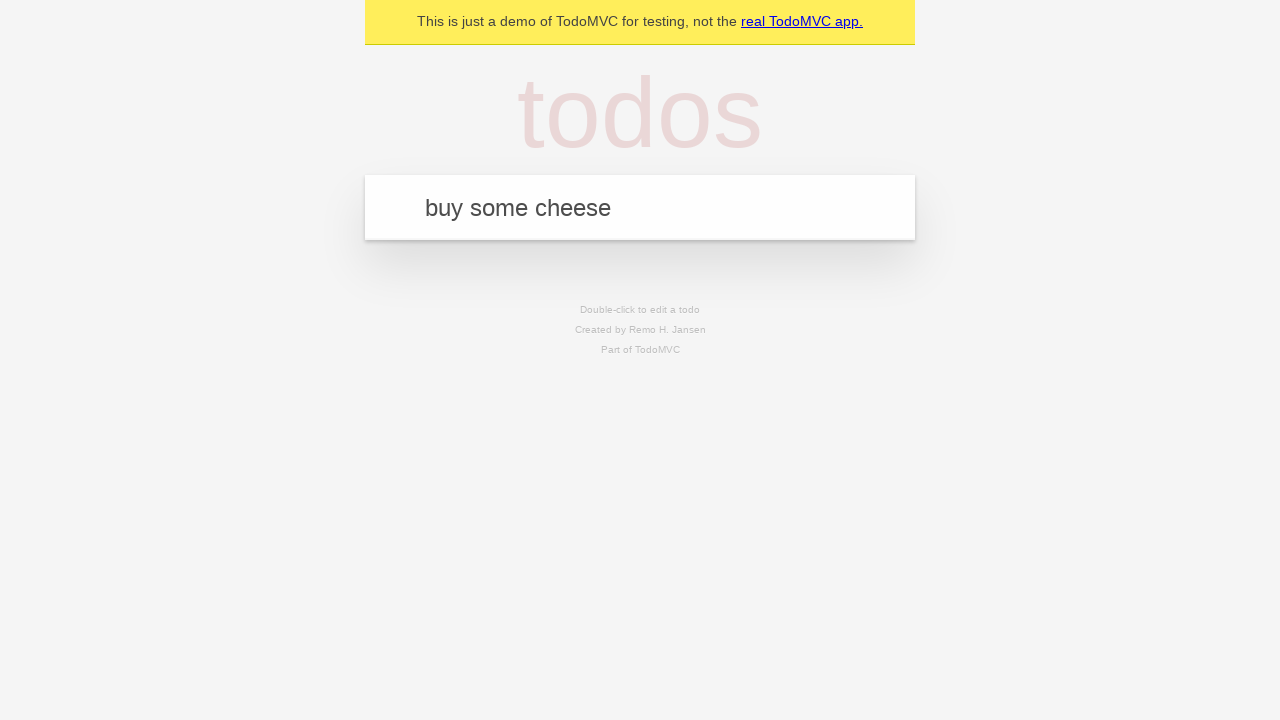

Pressed Enter to add first todo on internal:attr=[placeholder="What needs to be done?"i]
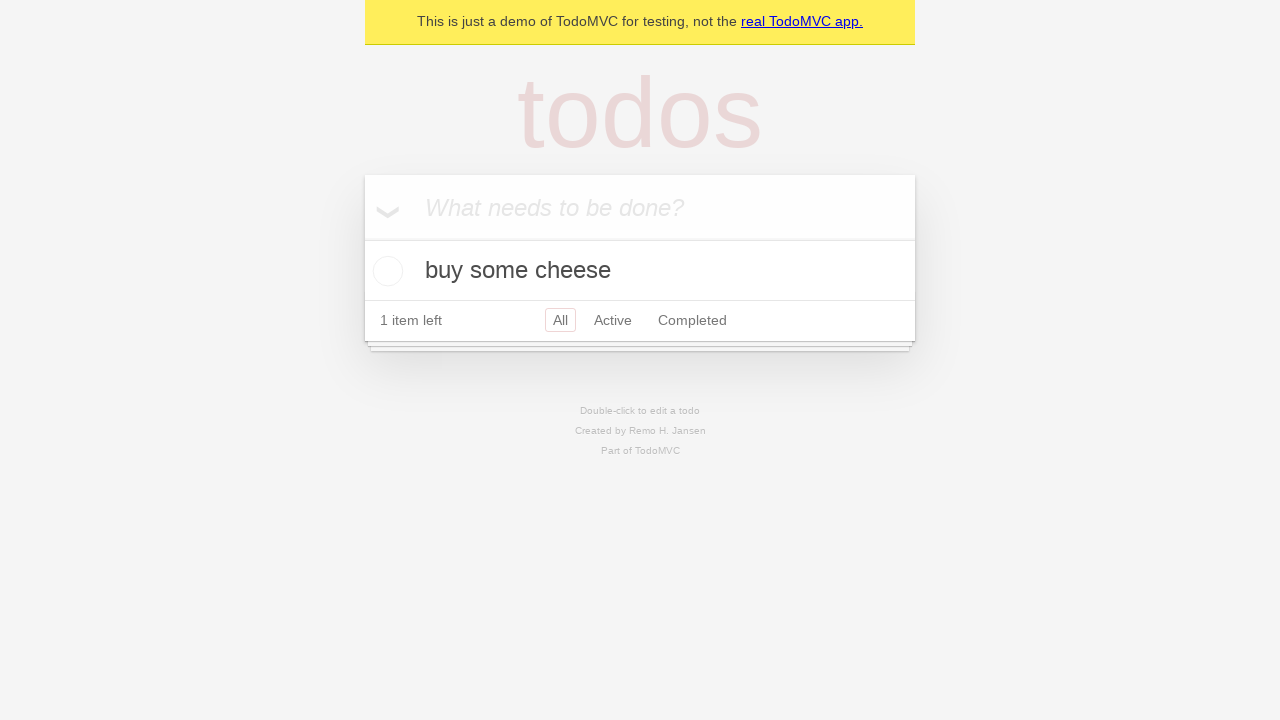

Filled todo input with 'feed the cat' on internal:attr=[placeholder="What needs to be done?"i]
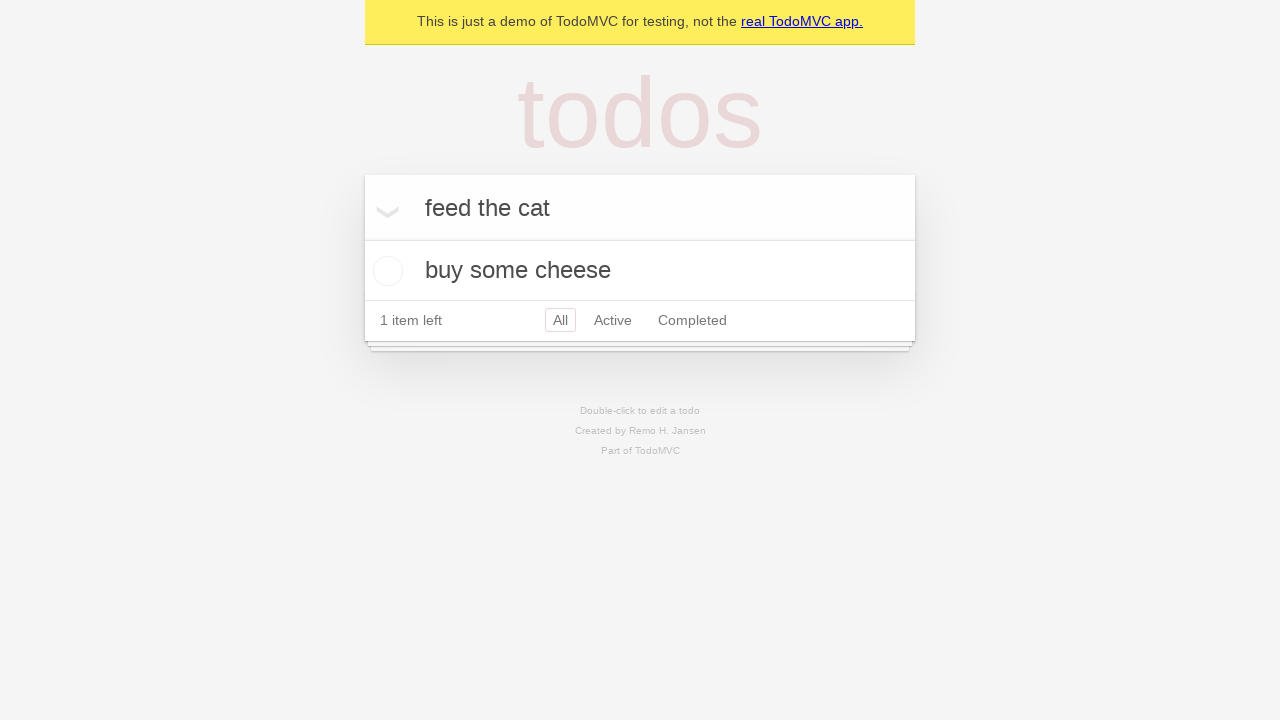

Pressed Enter to add second todo on internal:attr=[placeholder="What needs to be done?"i]
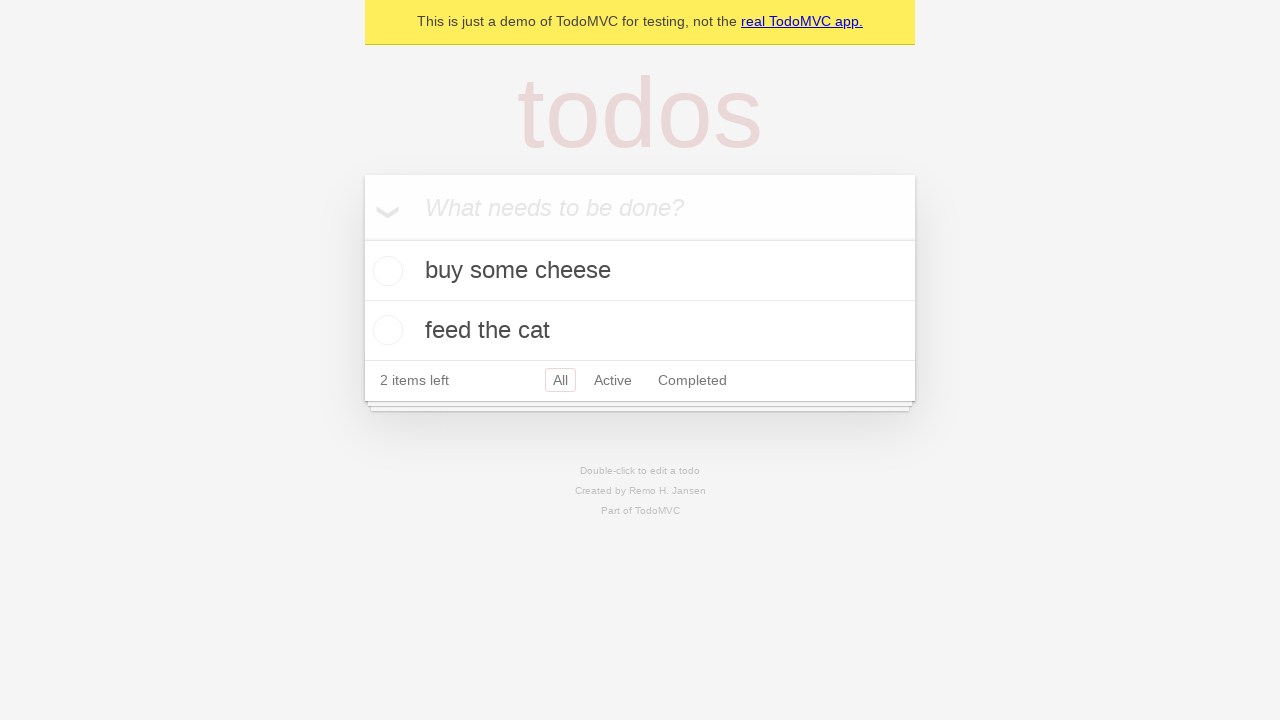

Filled todo input with 'book a doctors appointment' on internal:attr=[placeholder="What needs to be done?"i]
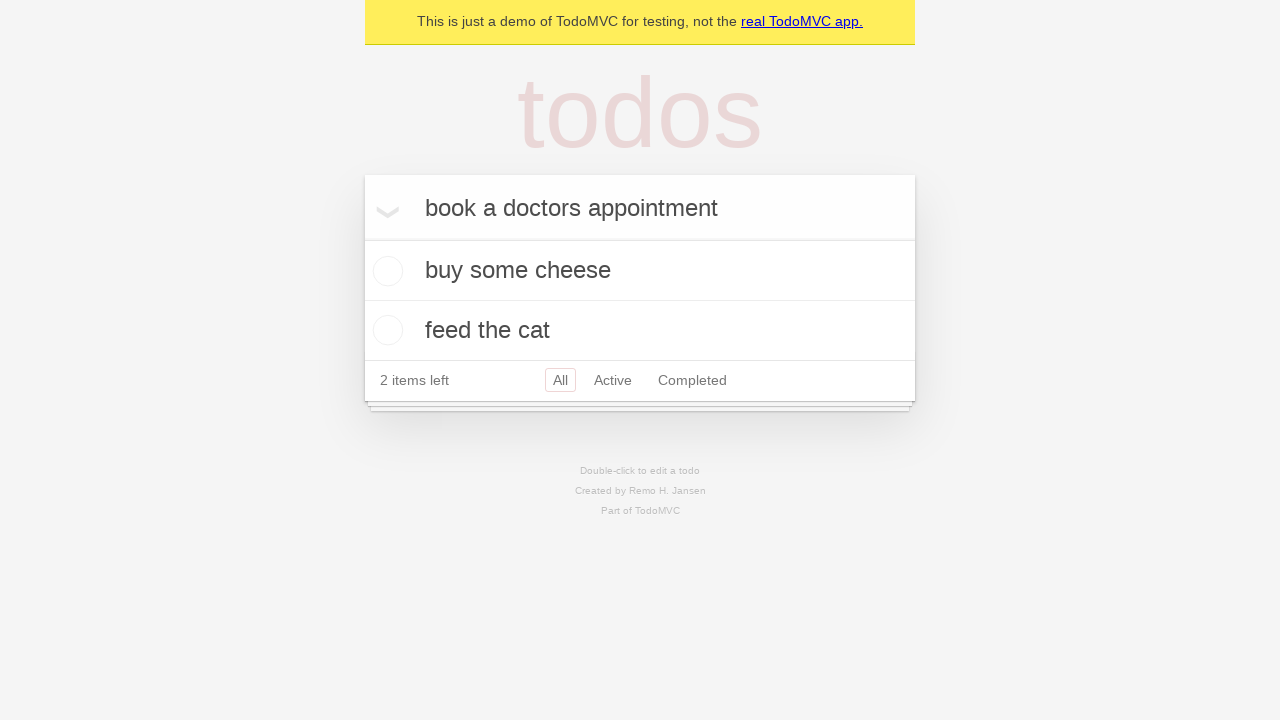

Pressed Enter to add third todo on internal:attr=[placeholder="What needs to be done?"i]
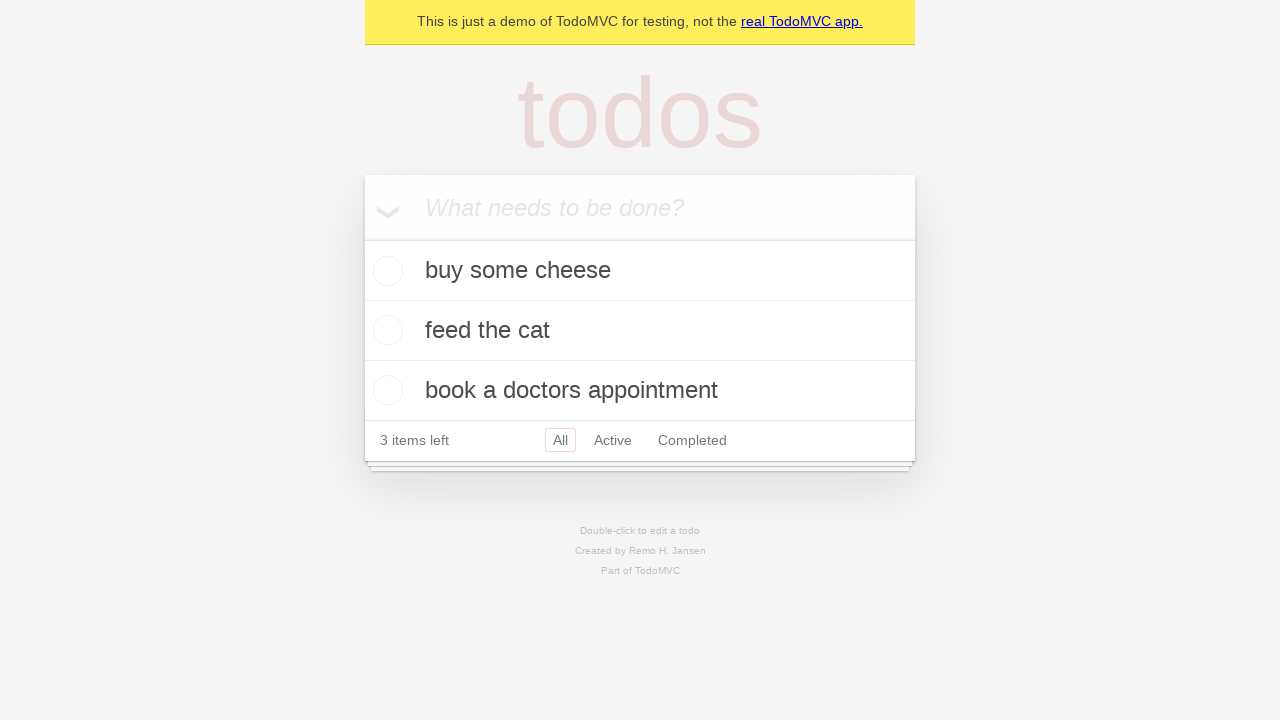

Checked 'Mark all as complete' checkbox to complete all todos at (362, 238) on internal:label="Mark all as complete"i
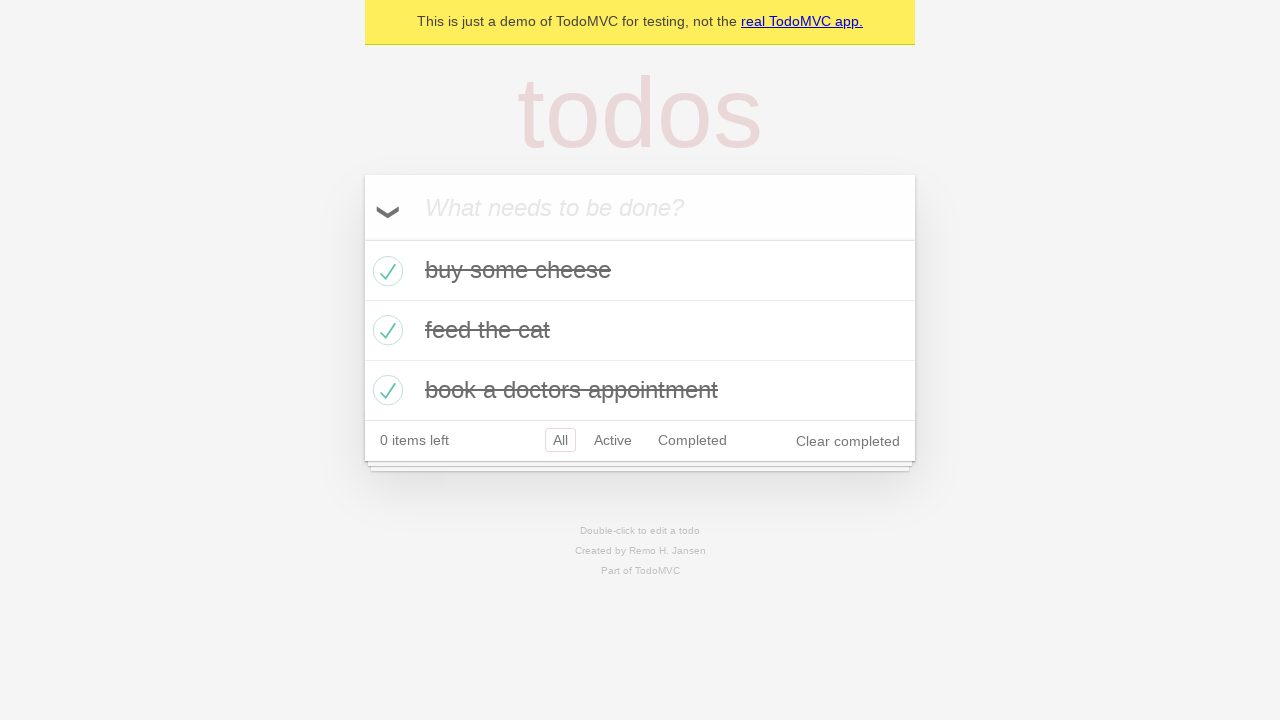

Unchecked the first todo item at (385, 271) on internal:testid=[data-testid="todo-item"s] >> nth=0 >> internal:role=checkbox
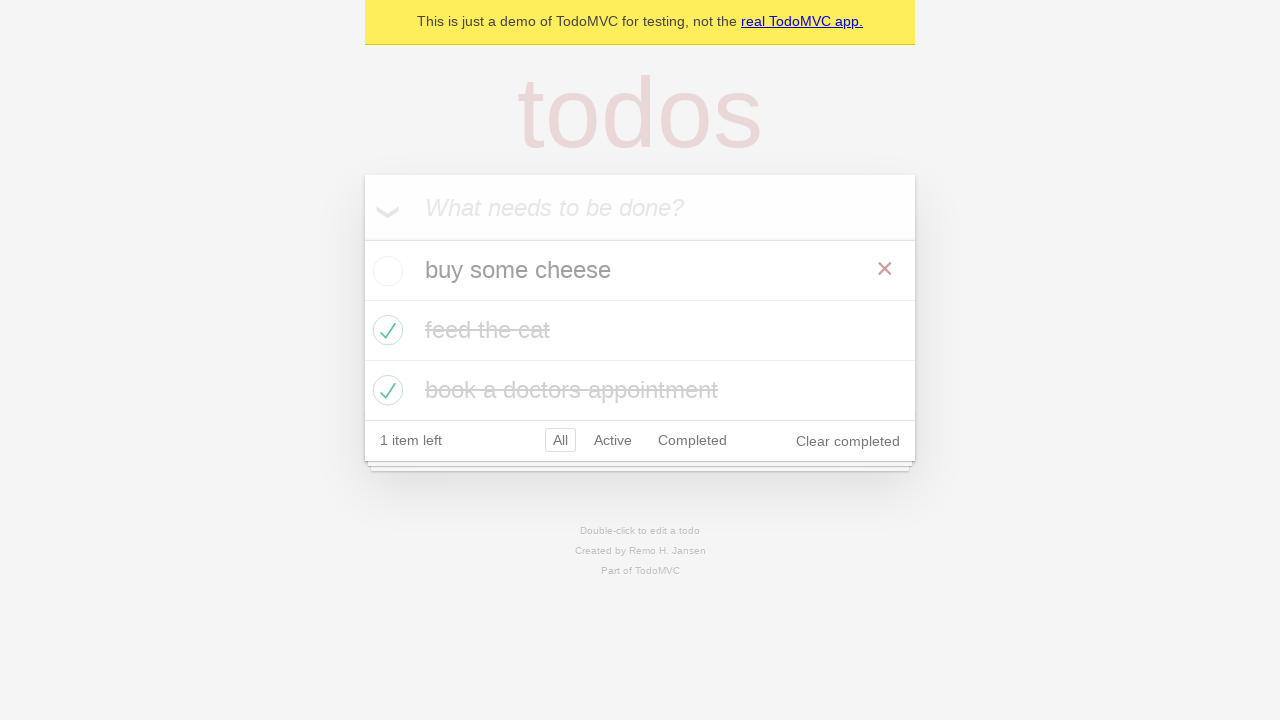

Checked the first todo item again at (385, 271) on internal:testid=[data-testid="todo-item"s] >> nth=0 >> internal:role=checkbox
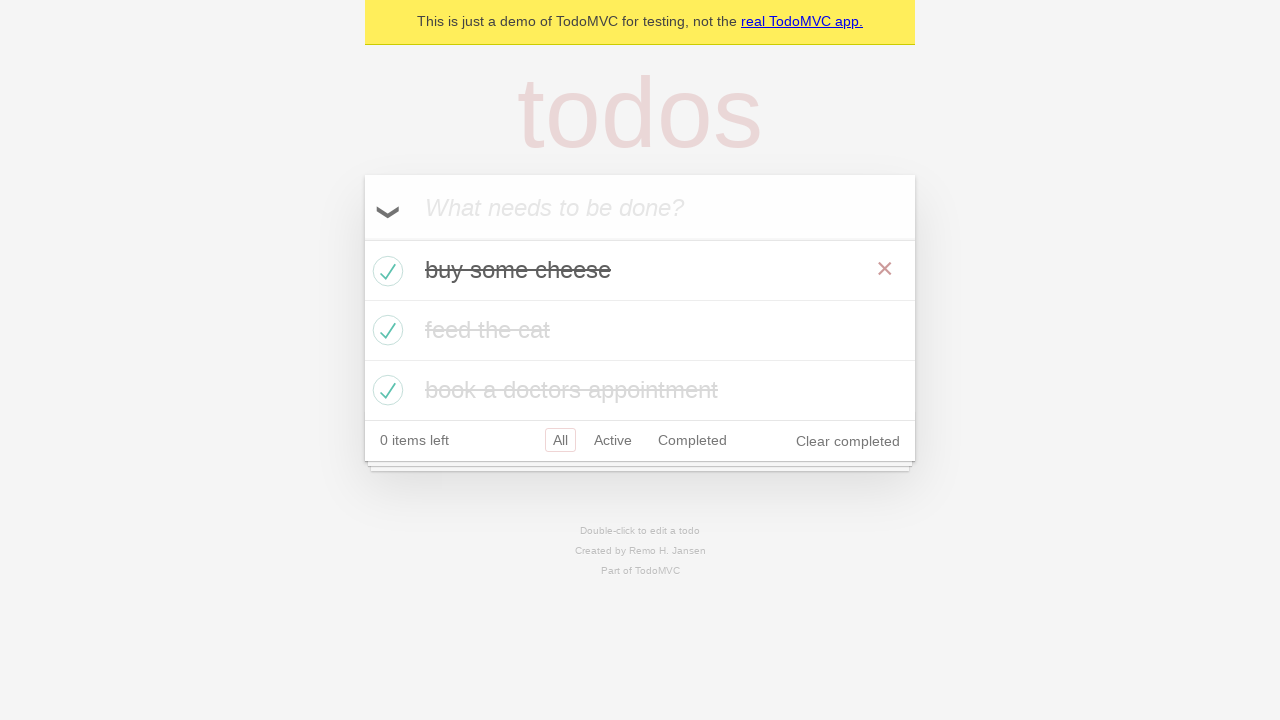

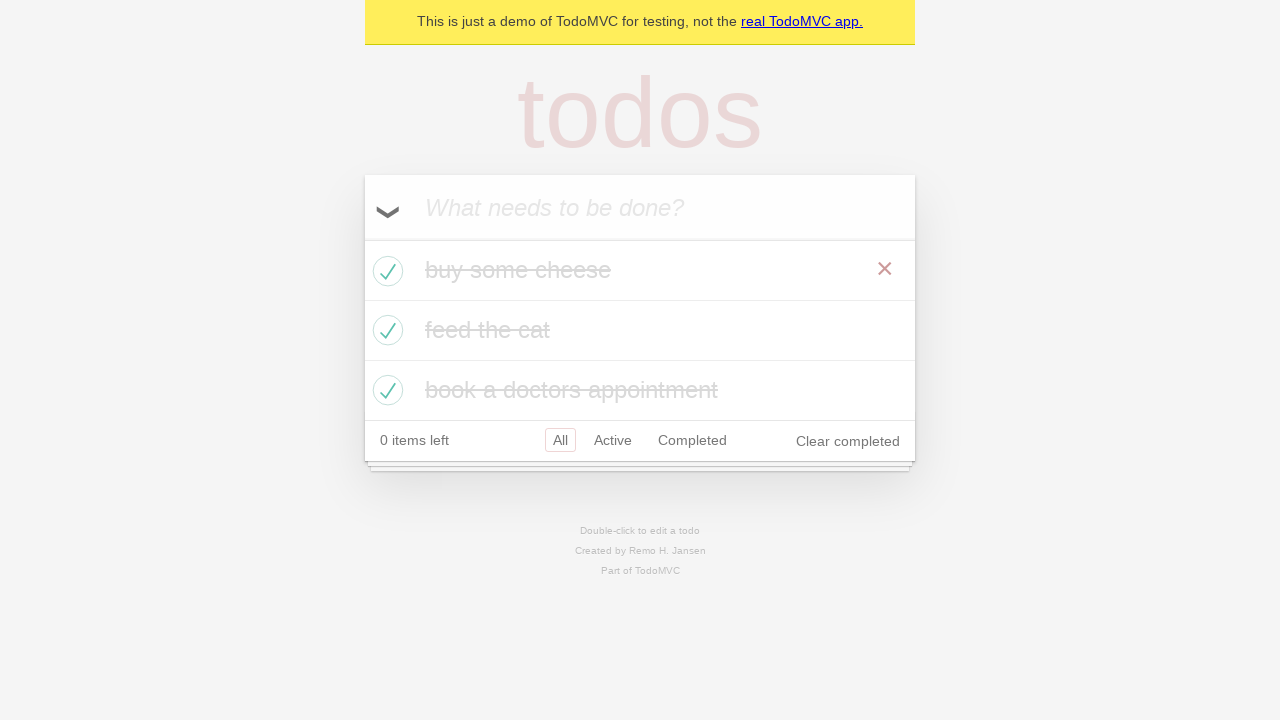